Tests clicking the "How is rental time calculated" FAQ accordion item and verifies the expanded text content

Starting URL: https://qa-scooter.praktikum-services.ru/

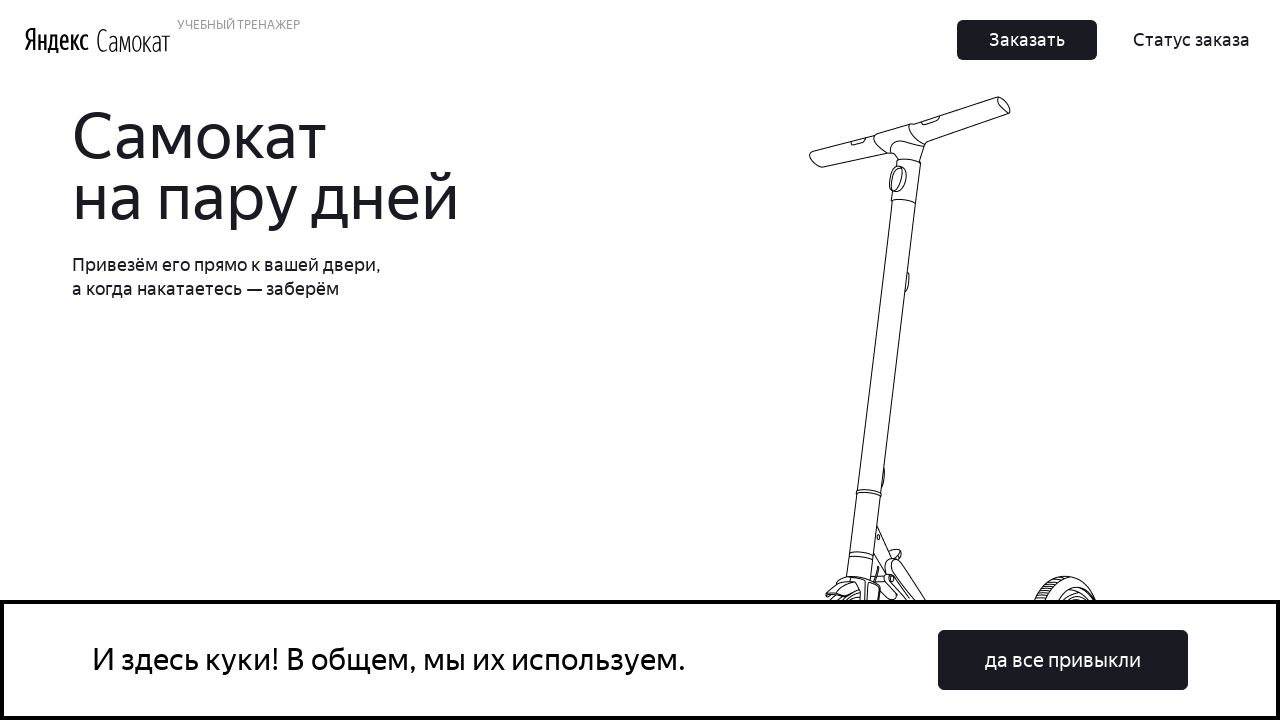

Set viewport size to 1920x1080
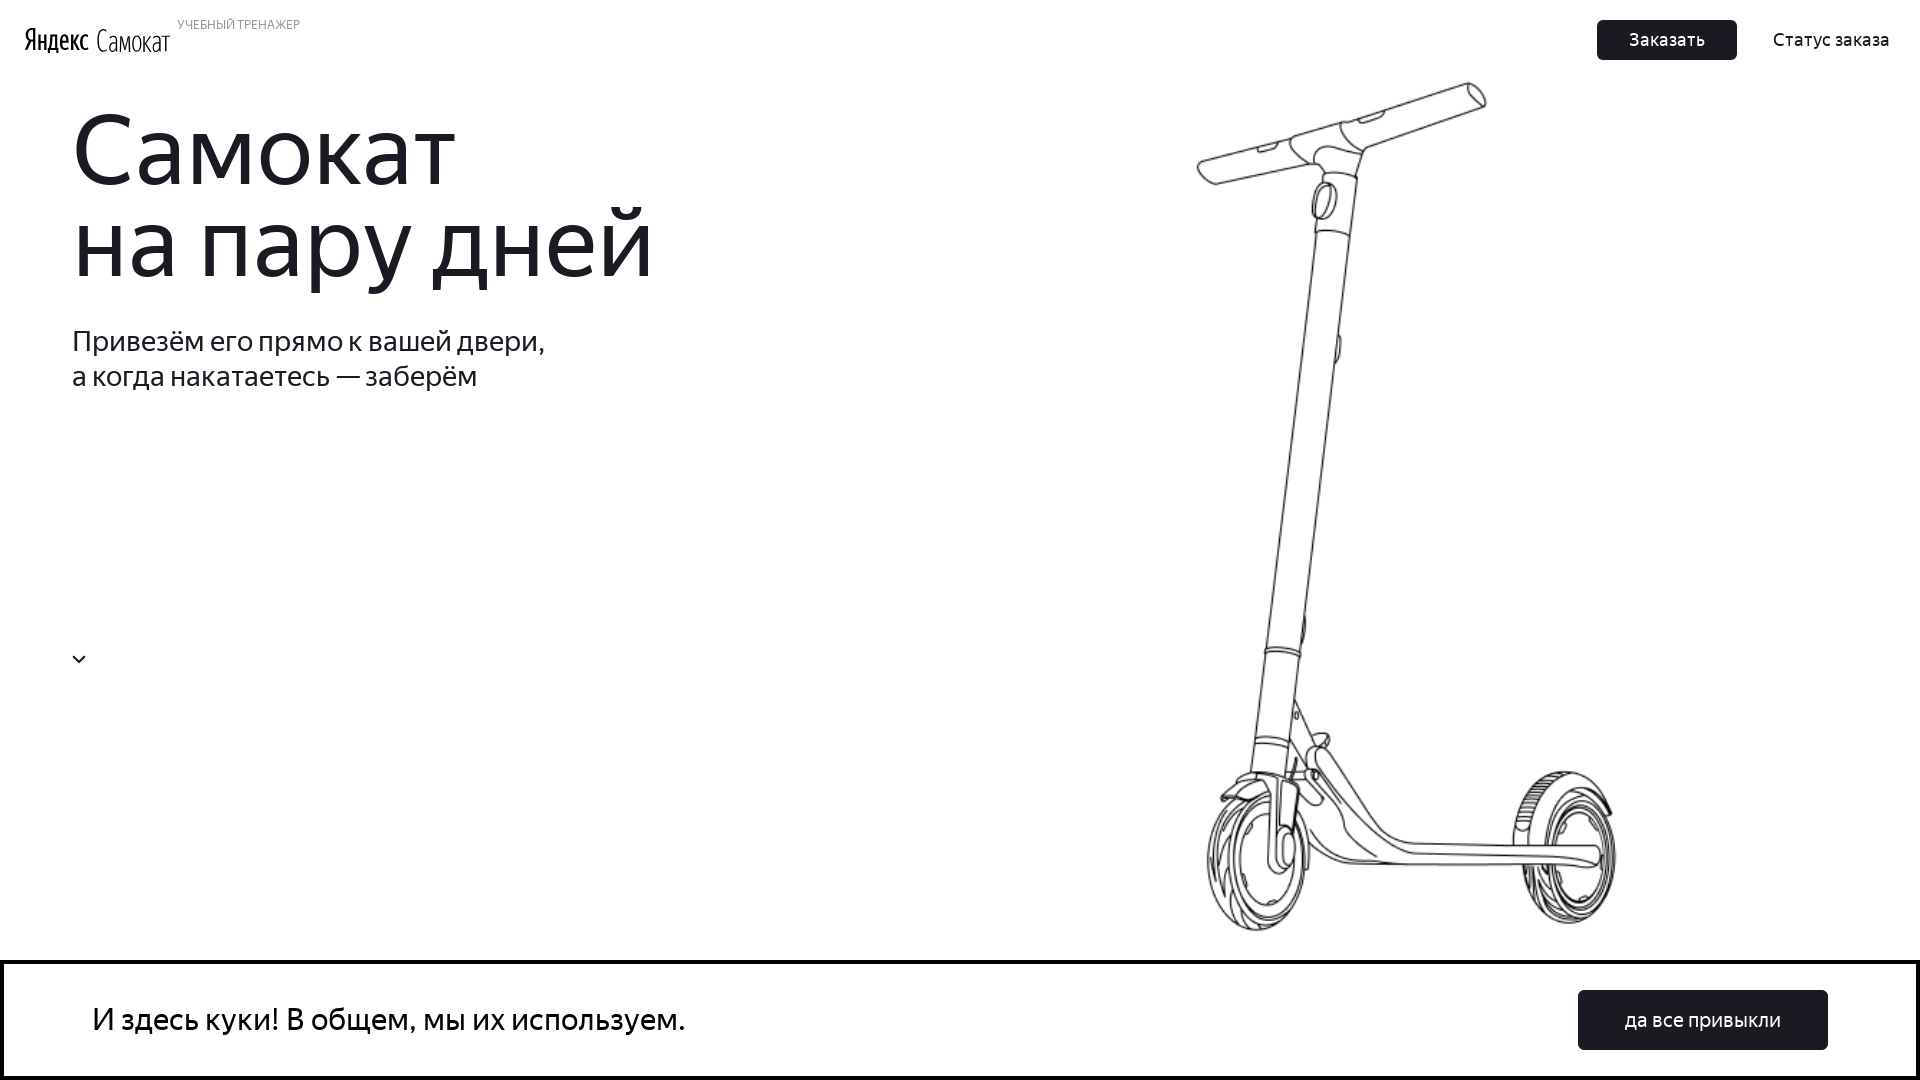

Scrolled to FAQ accordion section
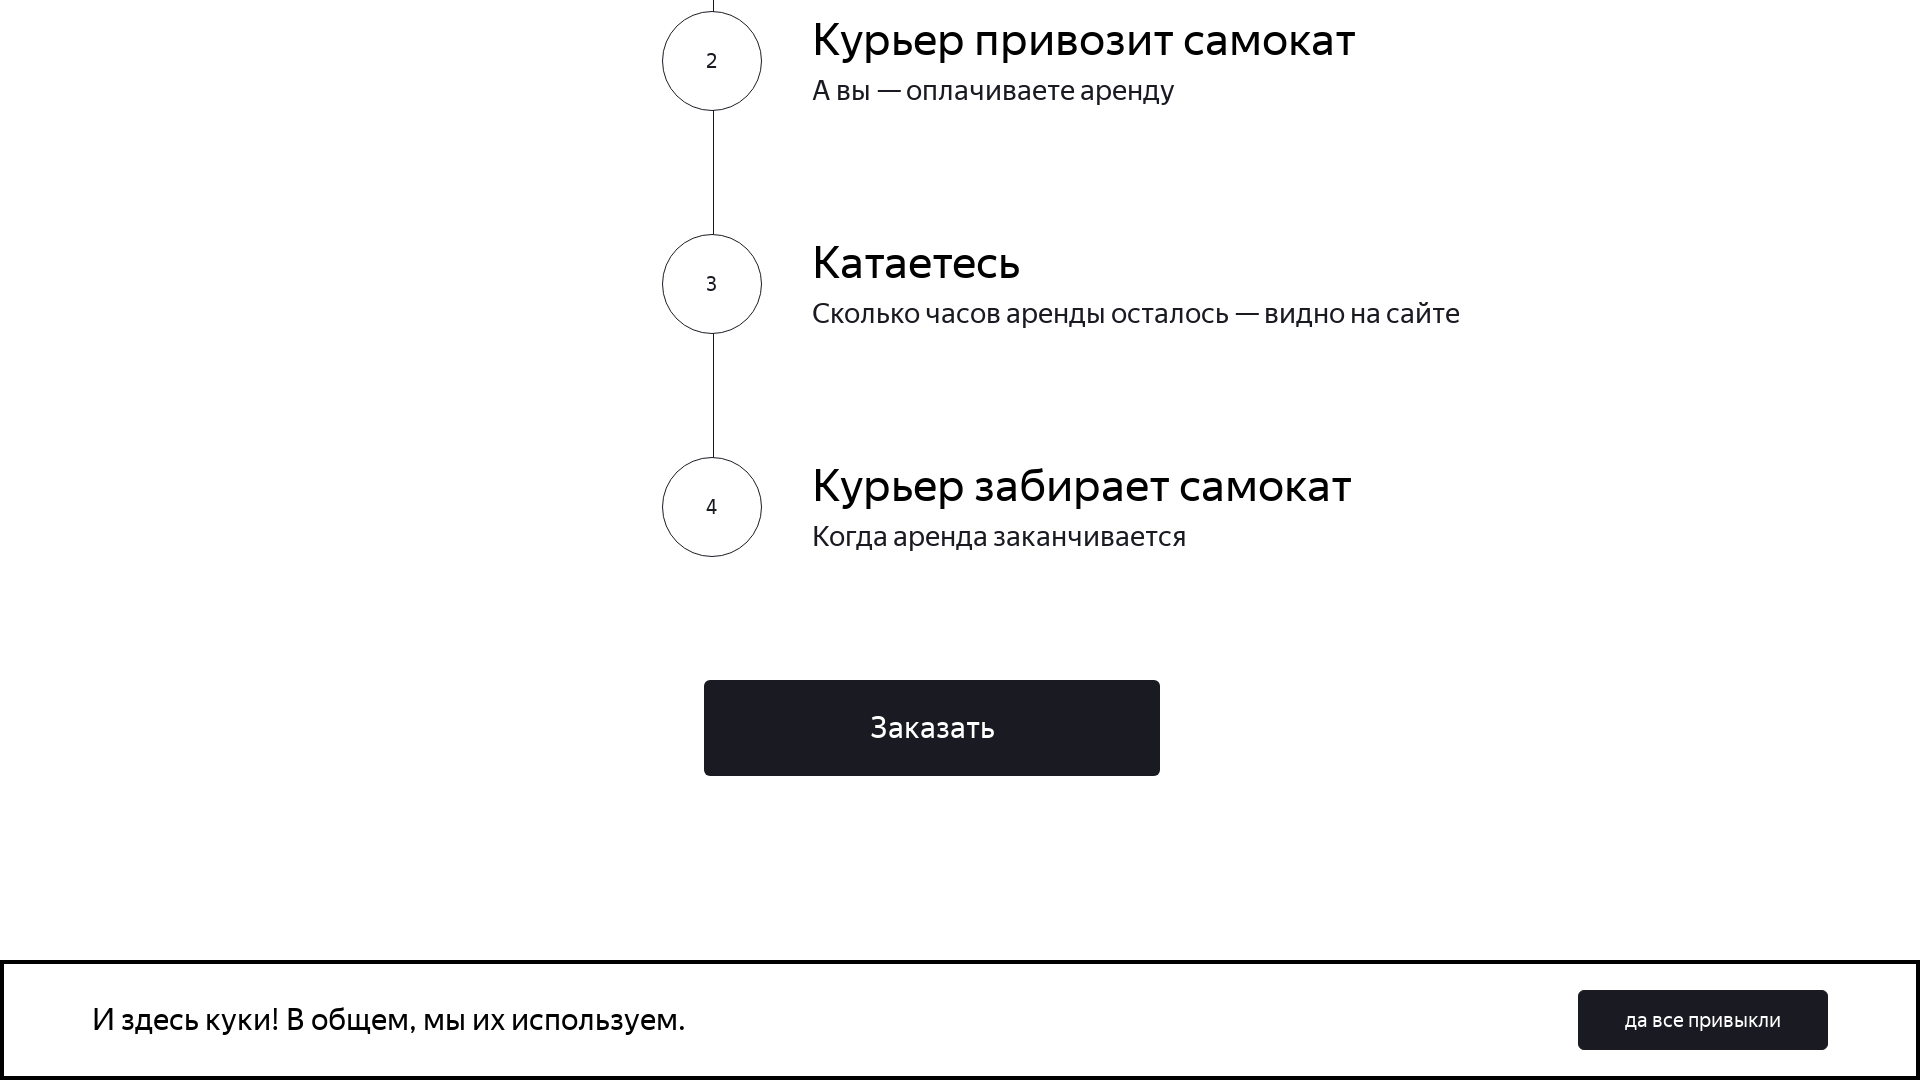

Clicked 'How is rental time calculated' FAQ accordion item at (1397, 541) on div.accordion div.accordion__item:nth-child(3) div.accordion__button
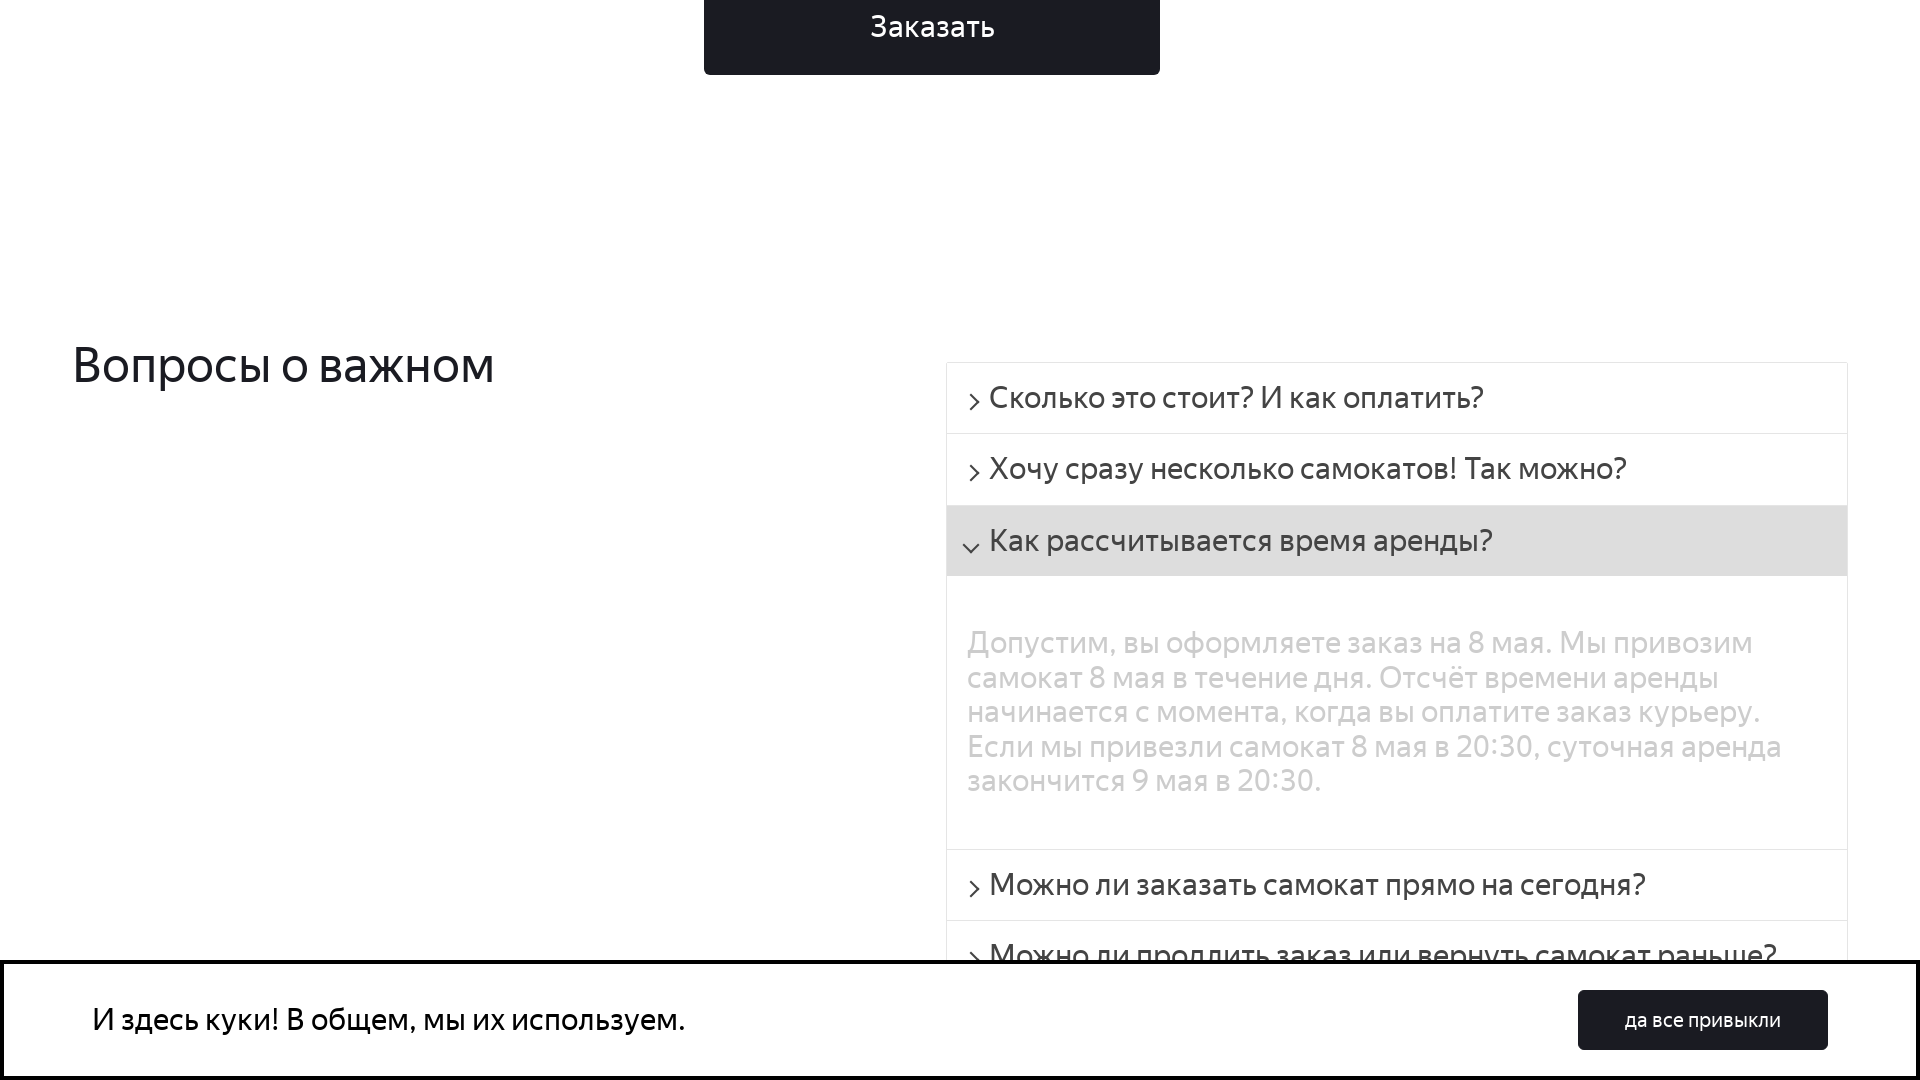

Verified expanded text content is visible
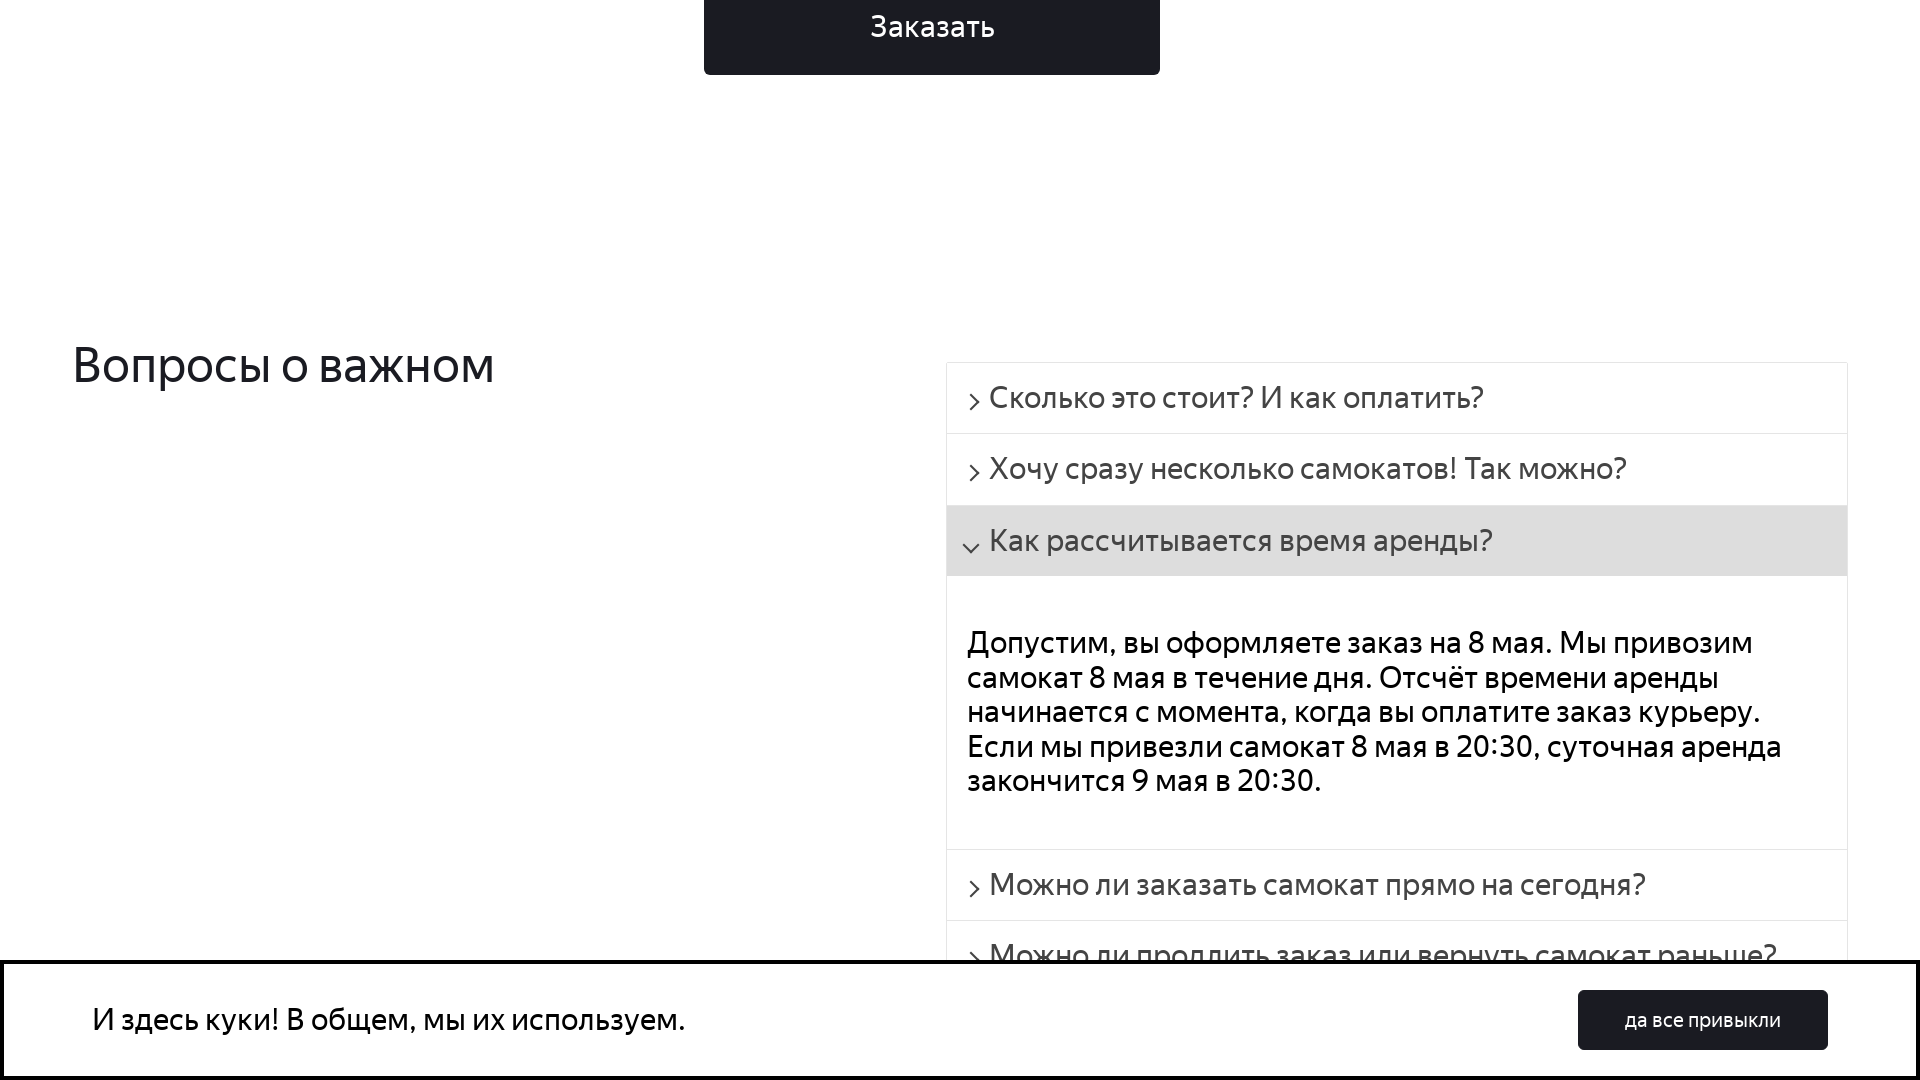

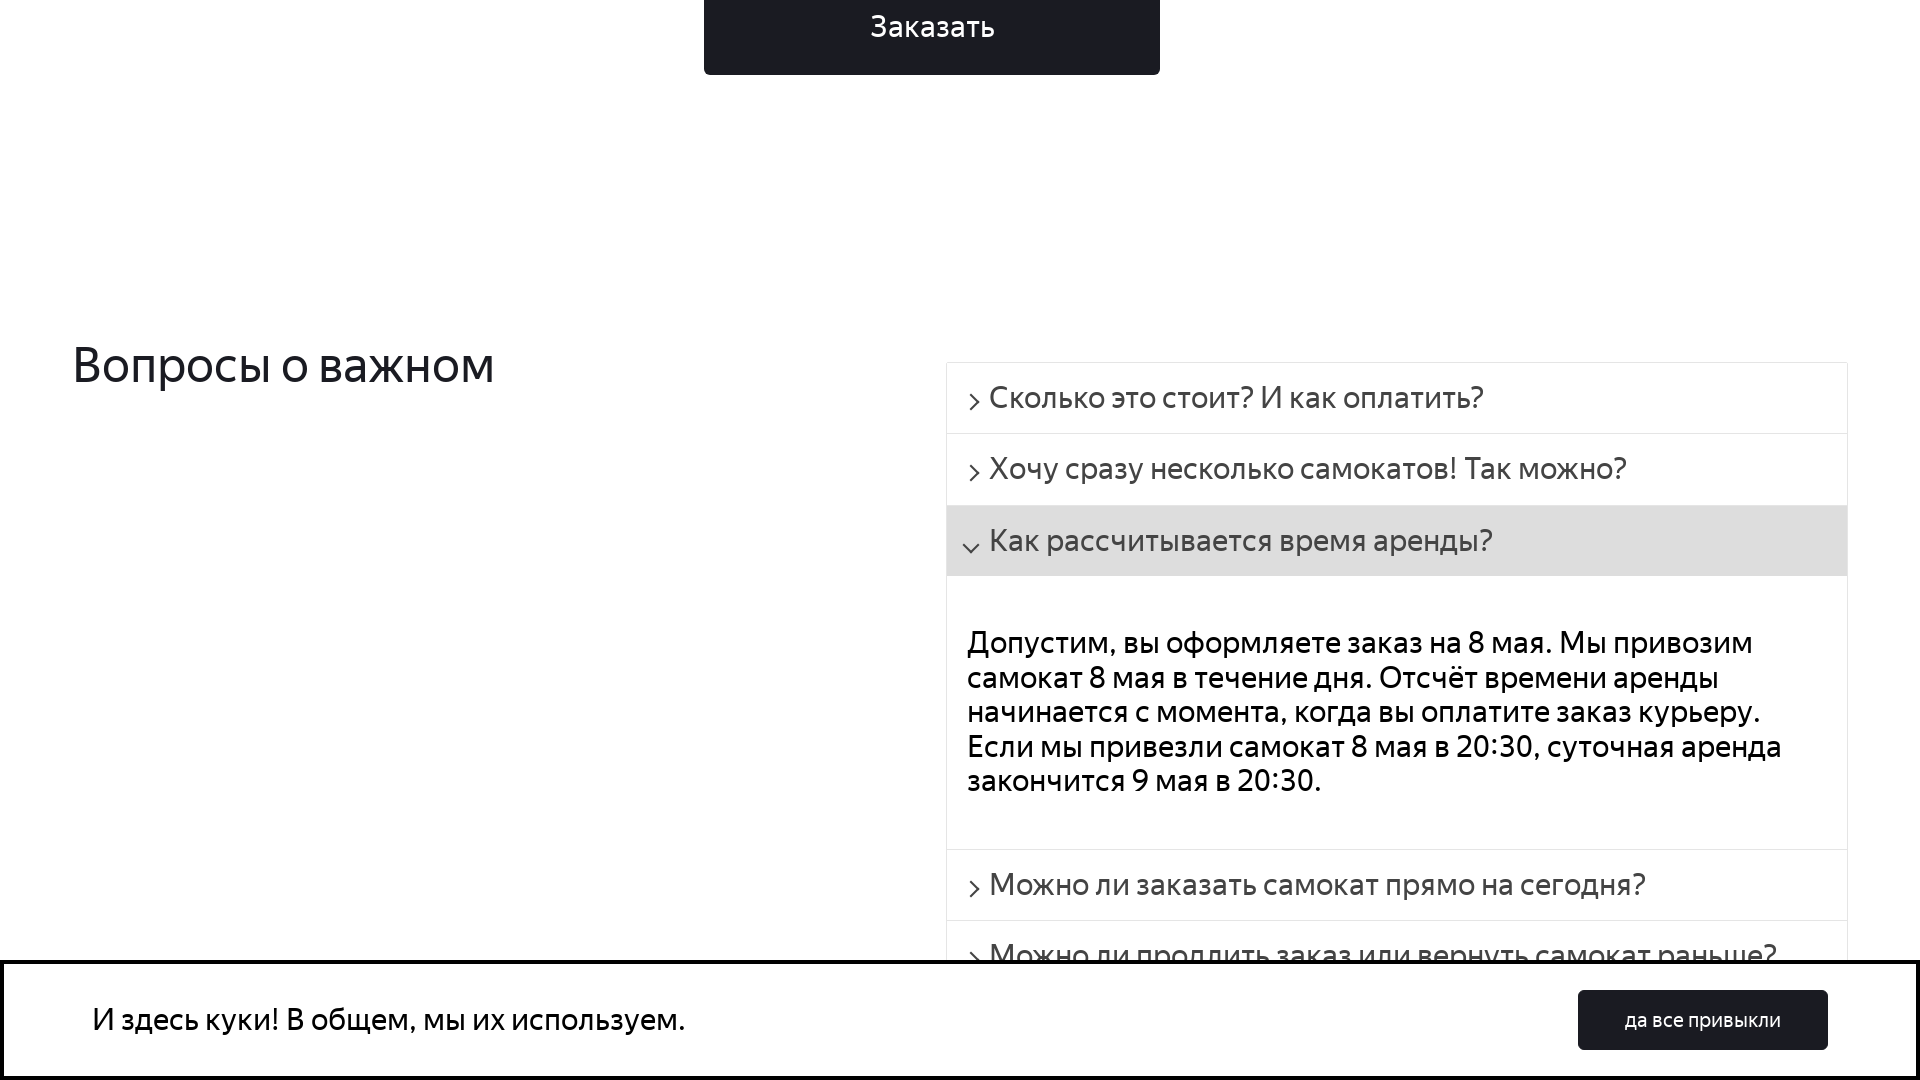